Tests show/hide button functionality by clicking buttons and verifying element visibility and button states

Starting URL: https://kristinek.github.io/site/examples/actions

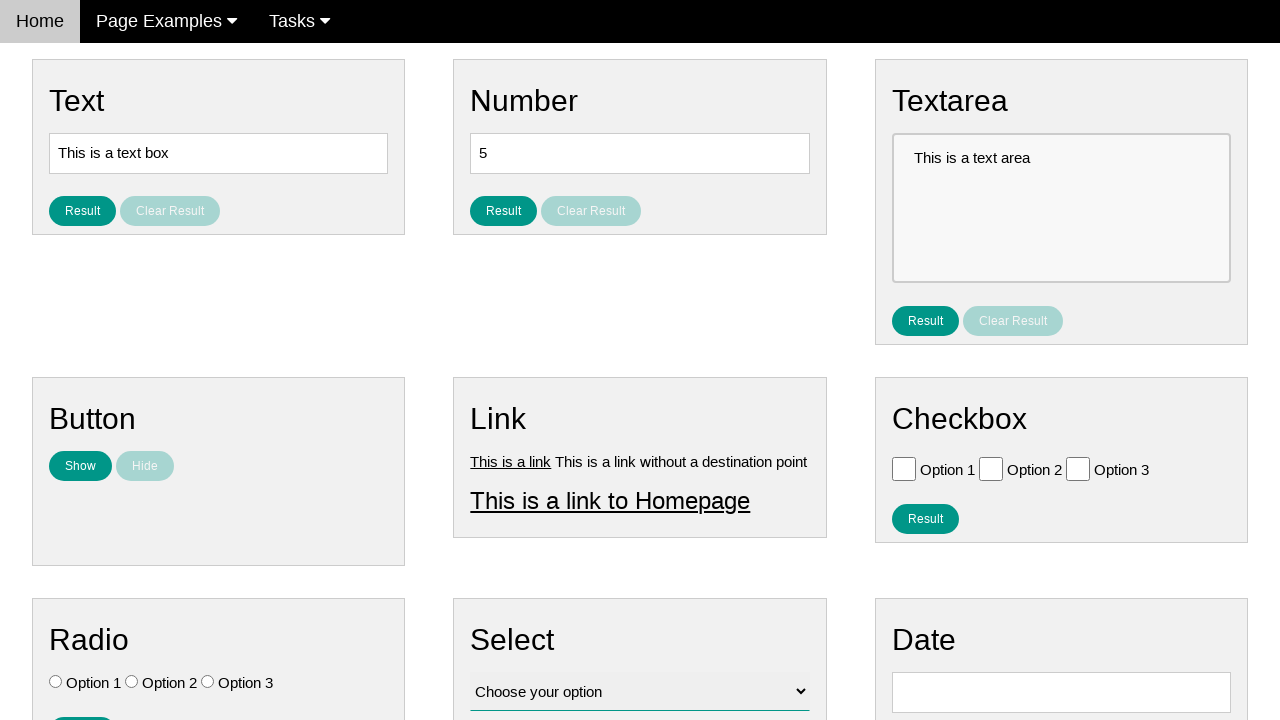

Navigated to the actions examples page
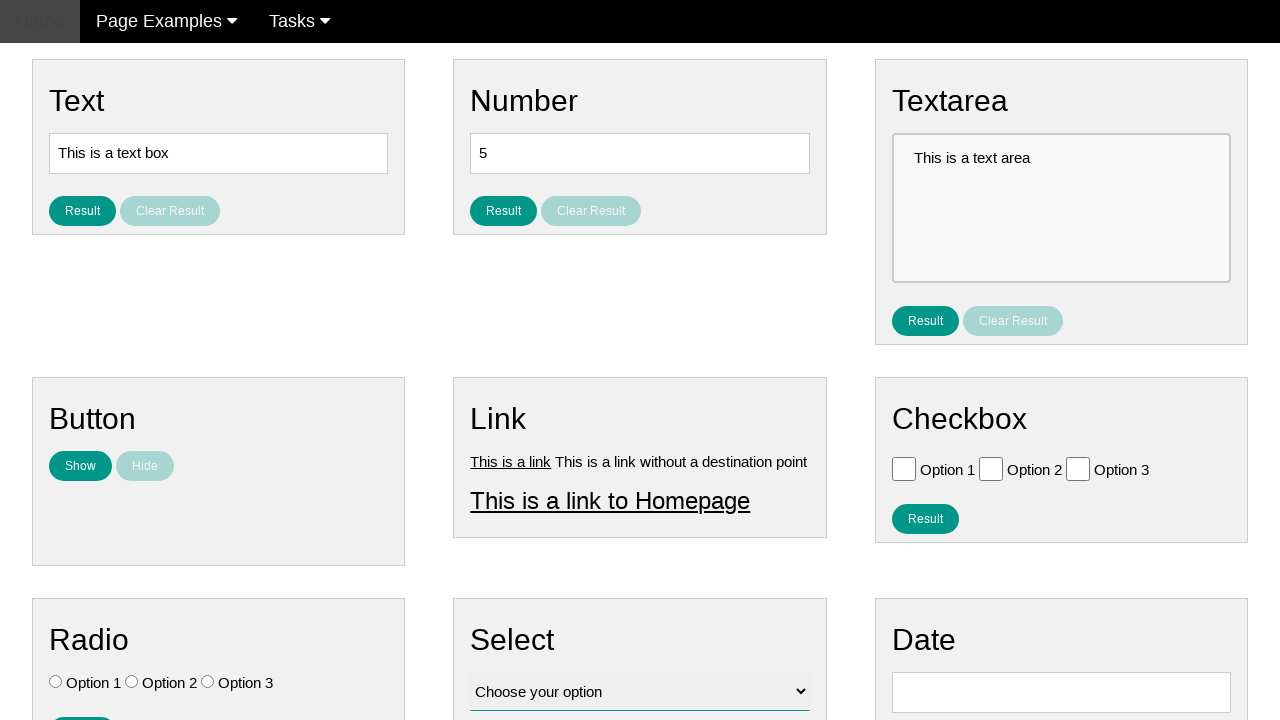

Clicked show button to display text at (80, 466) on #show_text
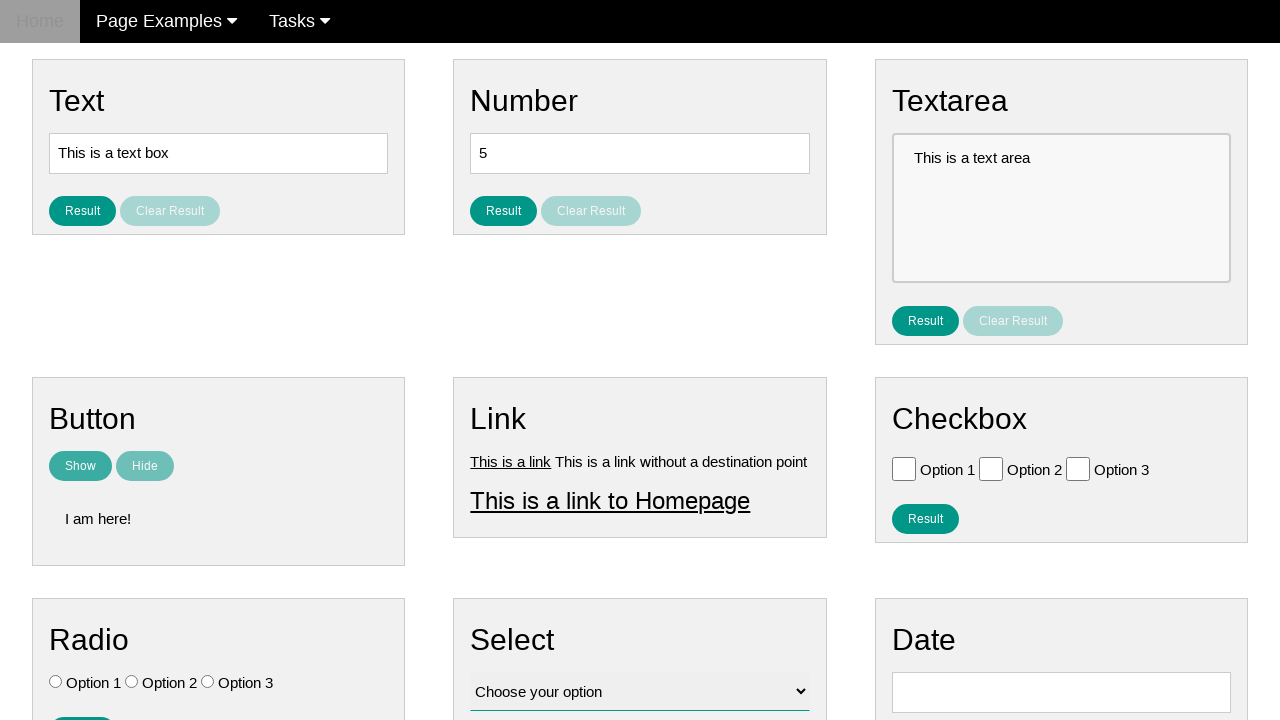

Verified text element is visible
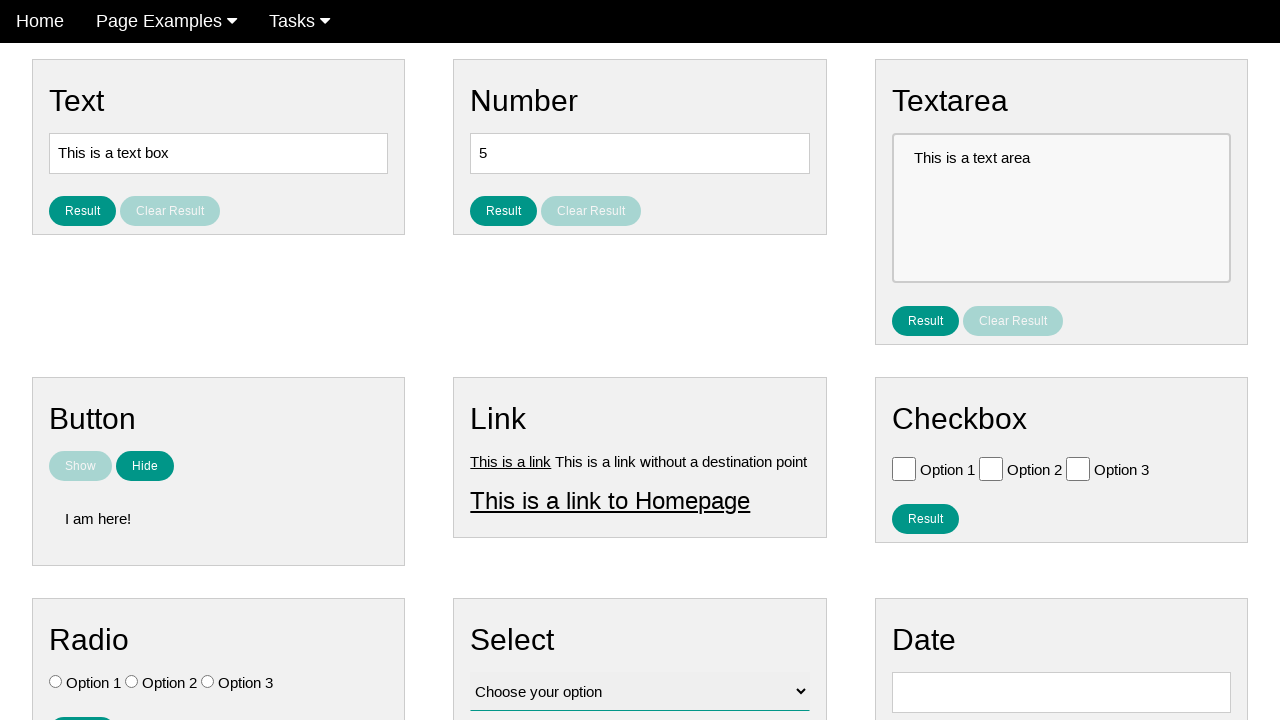

Clicked hide button to hide text at (145, 466) on [name='hide_text']
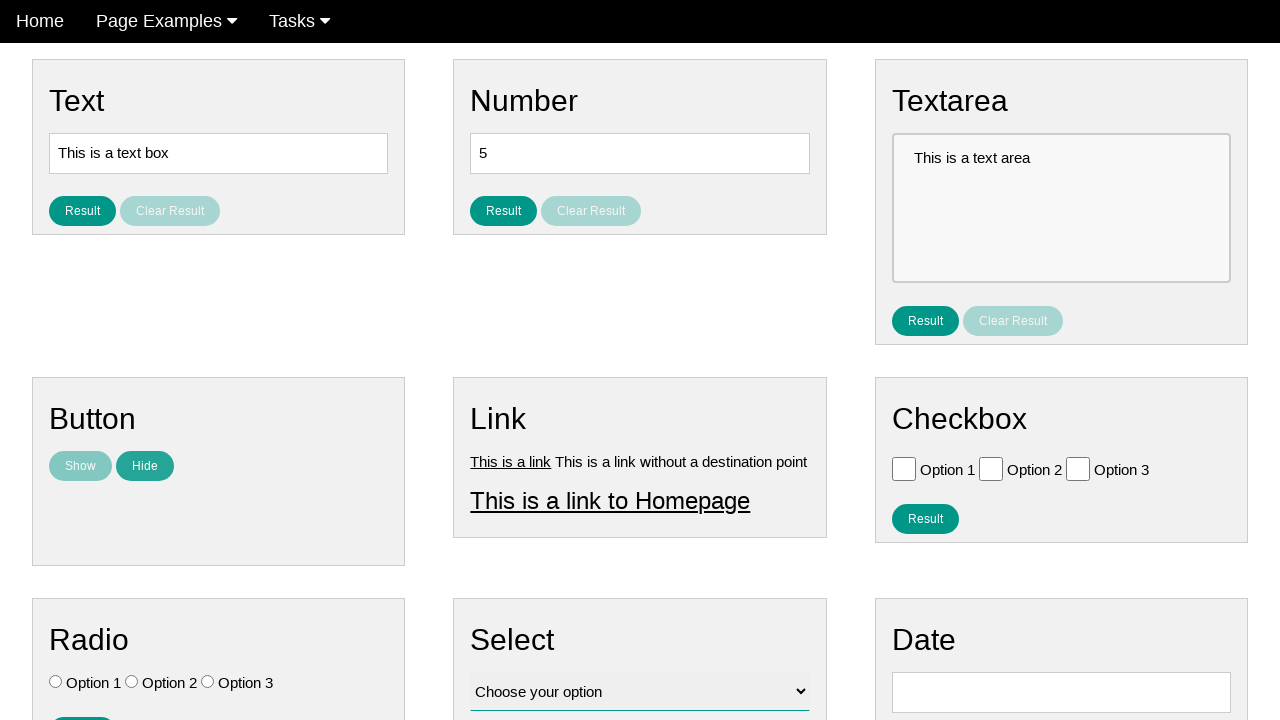

Verified text element is hidden
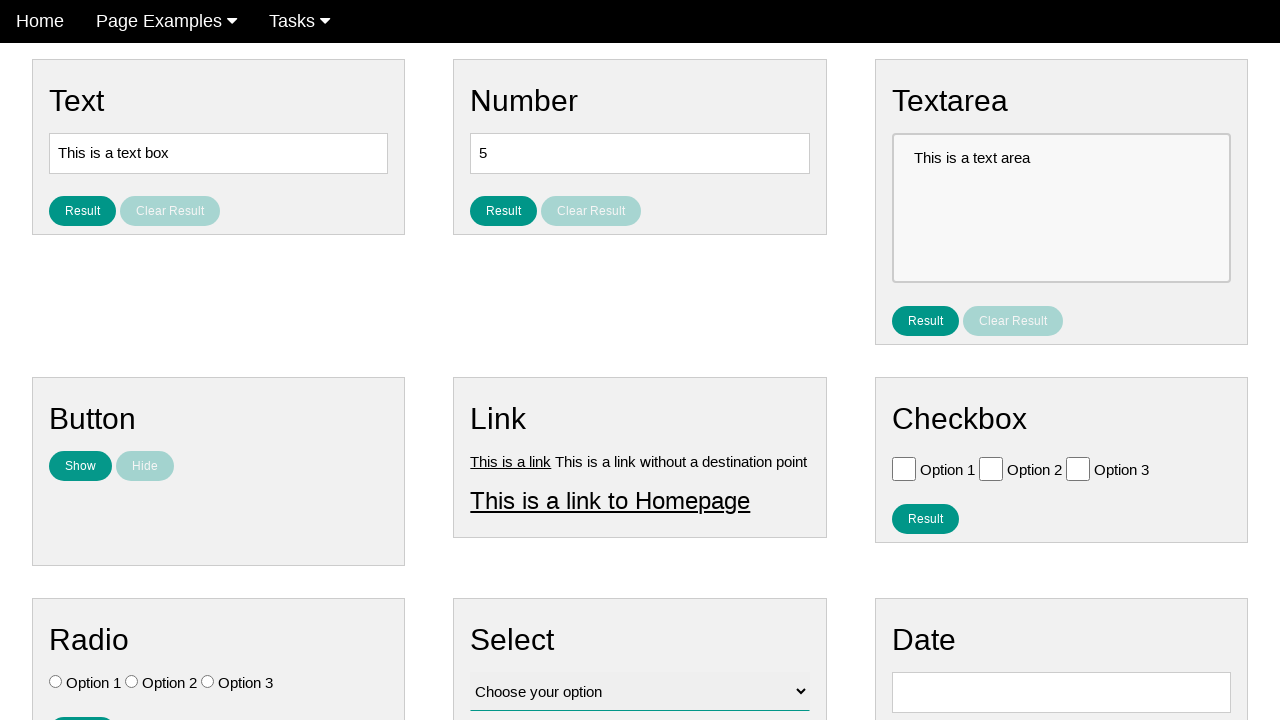

Verified hide button is disabled
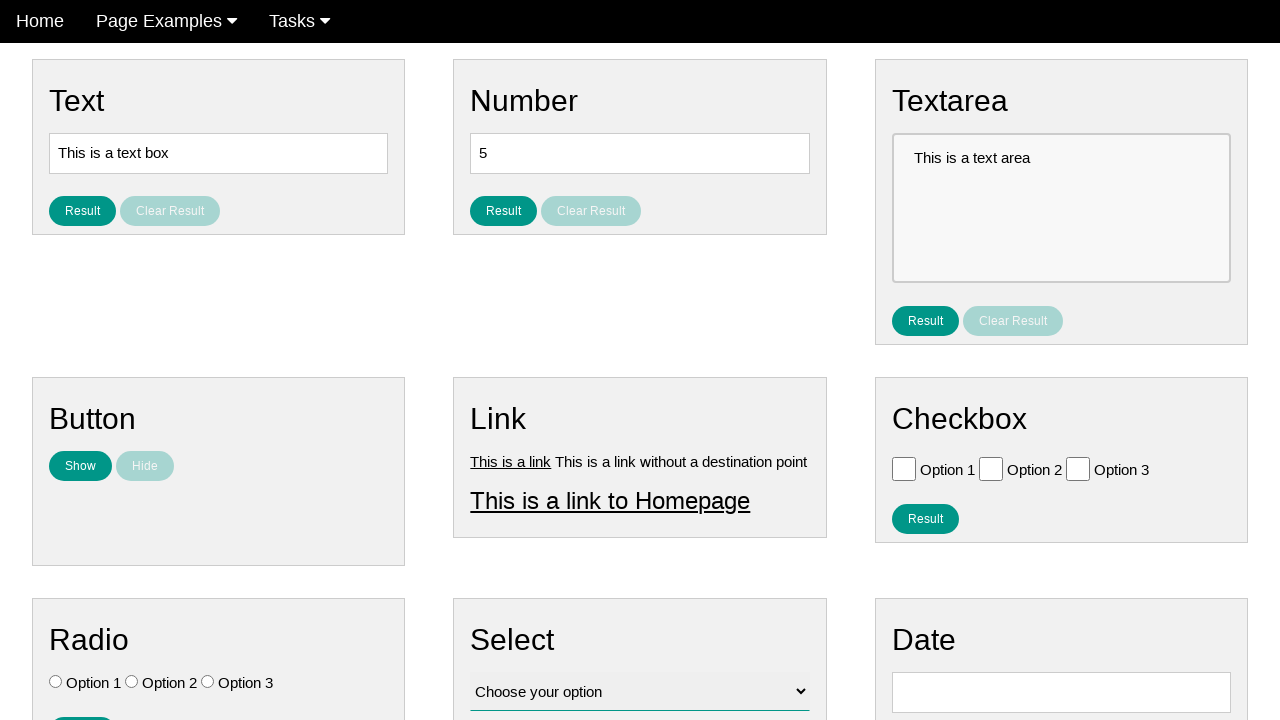

Verified show button is enabled
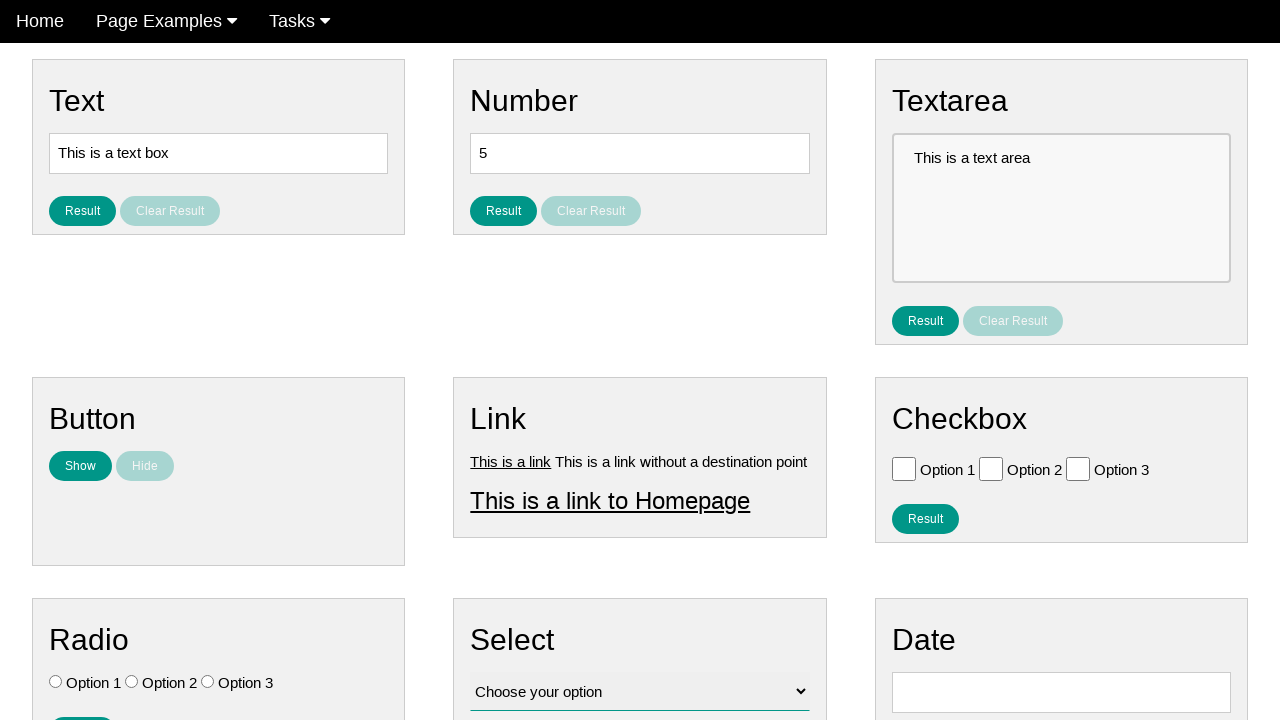

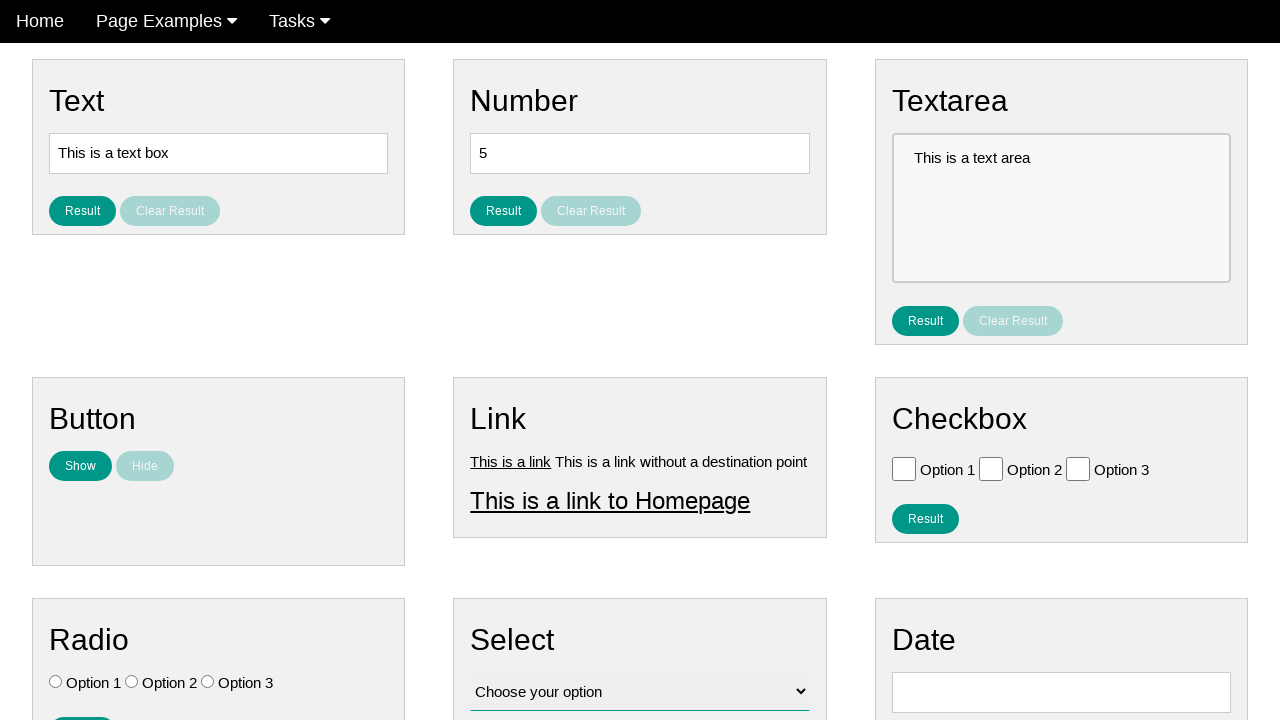